Tests navigation to Samsung Galaxy S7 product page and verifies the price of $800 including tax is displayed

Starting URL: https://www.demoblaze.com/

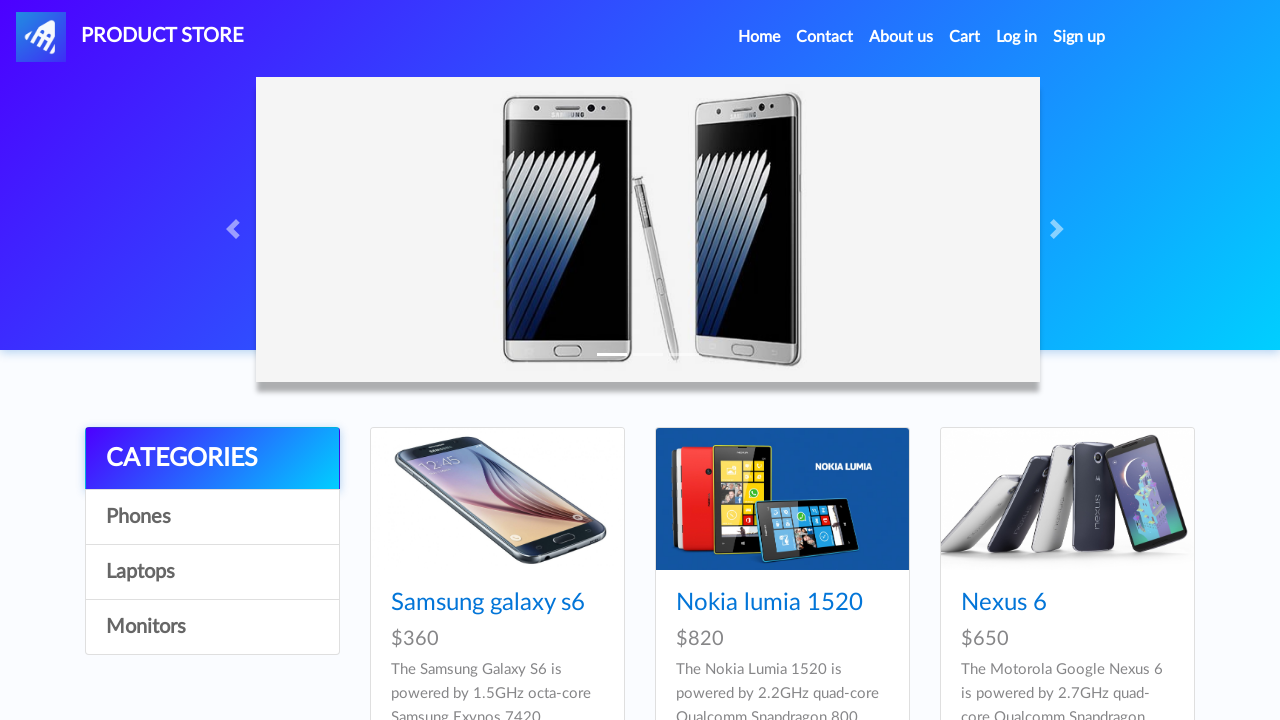

Clicked on Samsung Galaxy S7 product link at (488, 361) on #tbodyid div:nth-child(4) h4 a[href='prod.html?idp_=4']
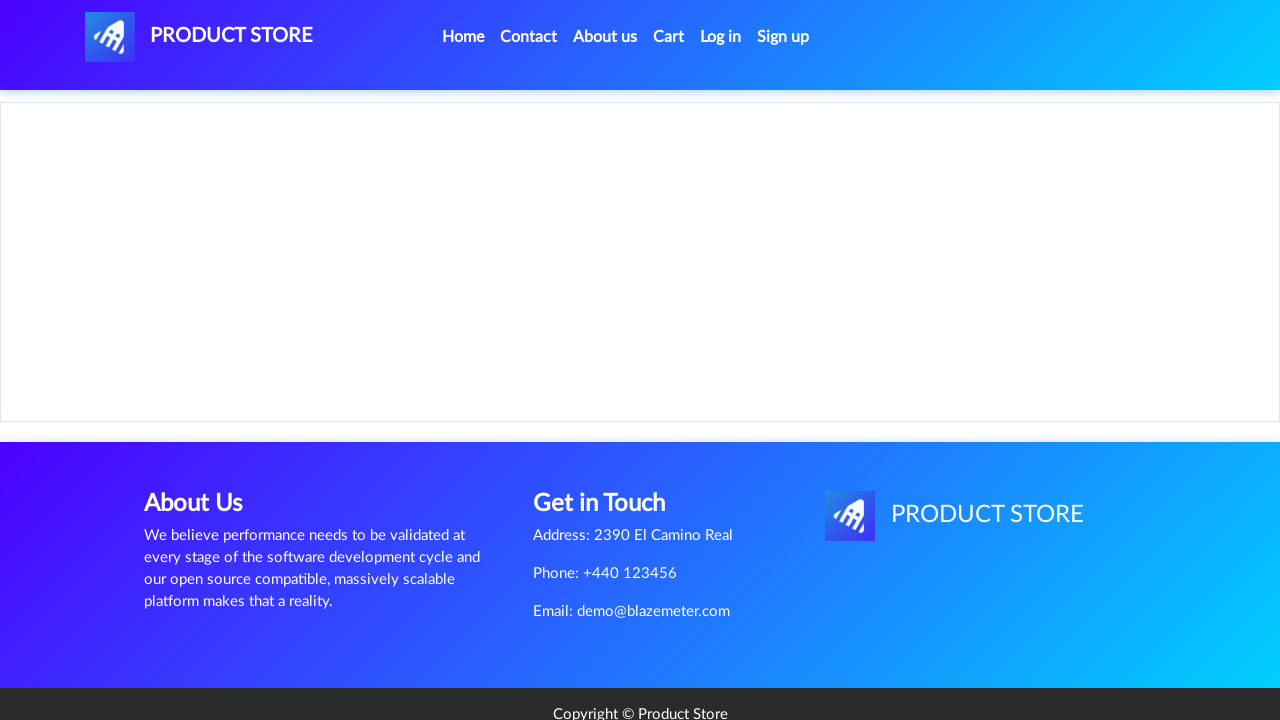

Verified price of $800 including tax is displayed on product page
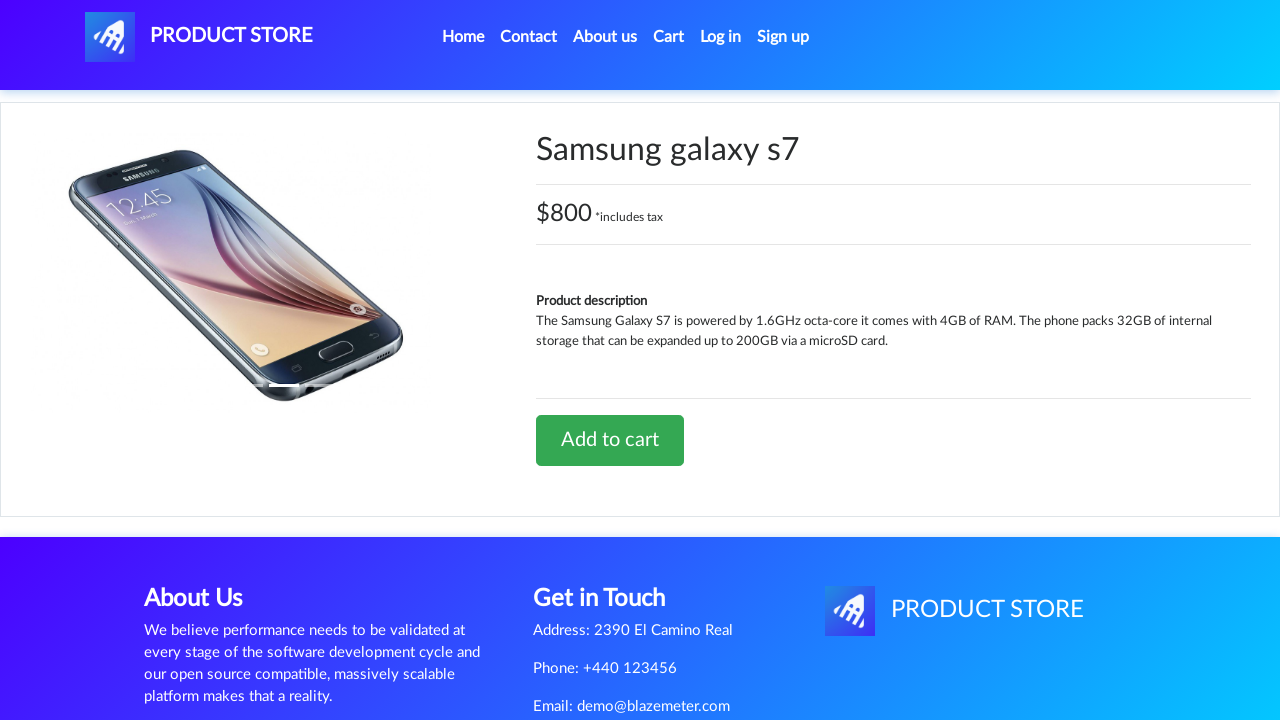

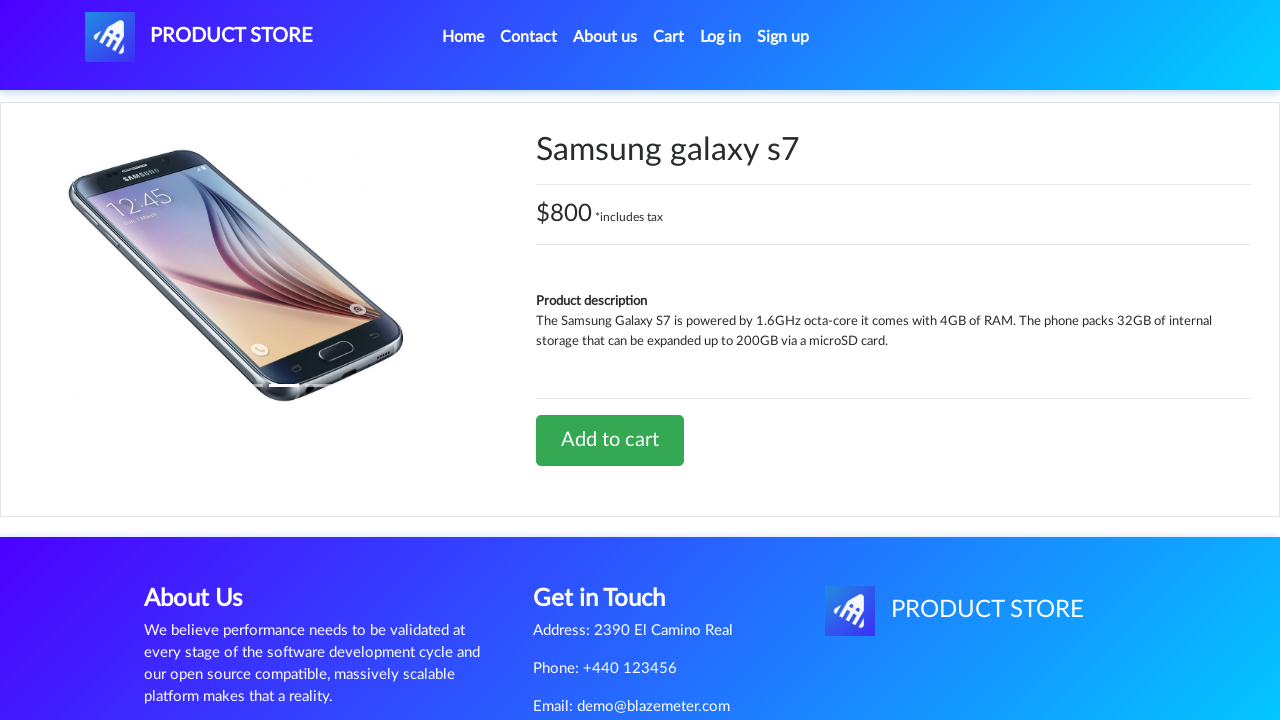